Tests tooltip on '1.10.32' number link by hovering over it and verifying the tooltip.

Starting URL: https://demoqa.com/tool-tips

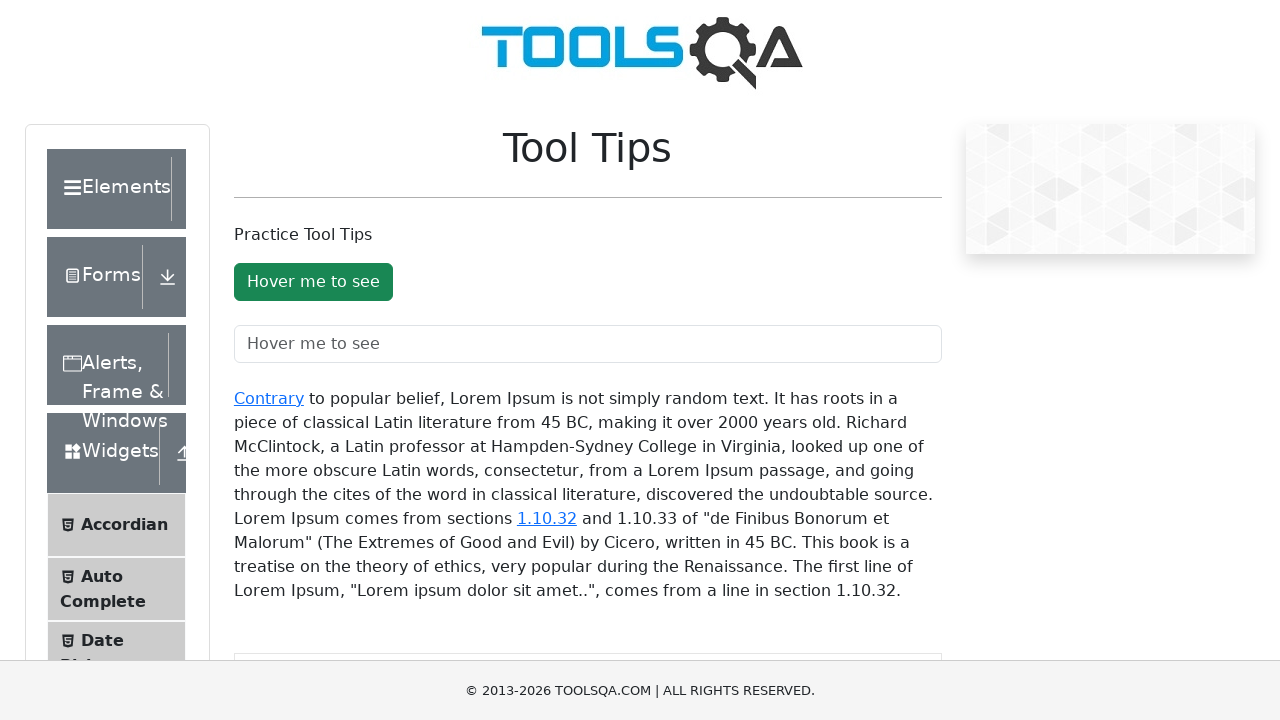

Hovered over '1.10.32' number link to trigger tooltip at (547, 518) on xpath=//div[@id='texToolTopContainer']//a[text()='1.10.32']
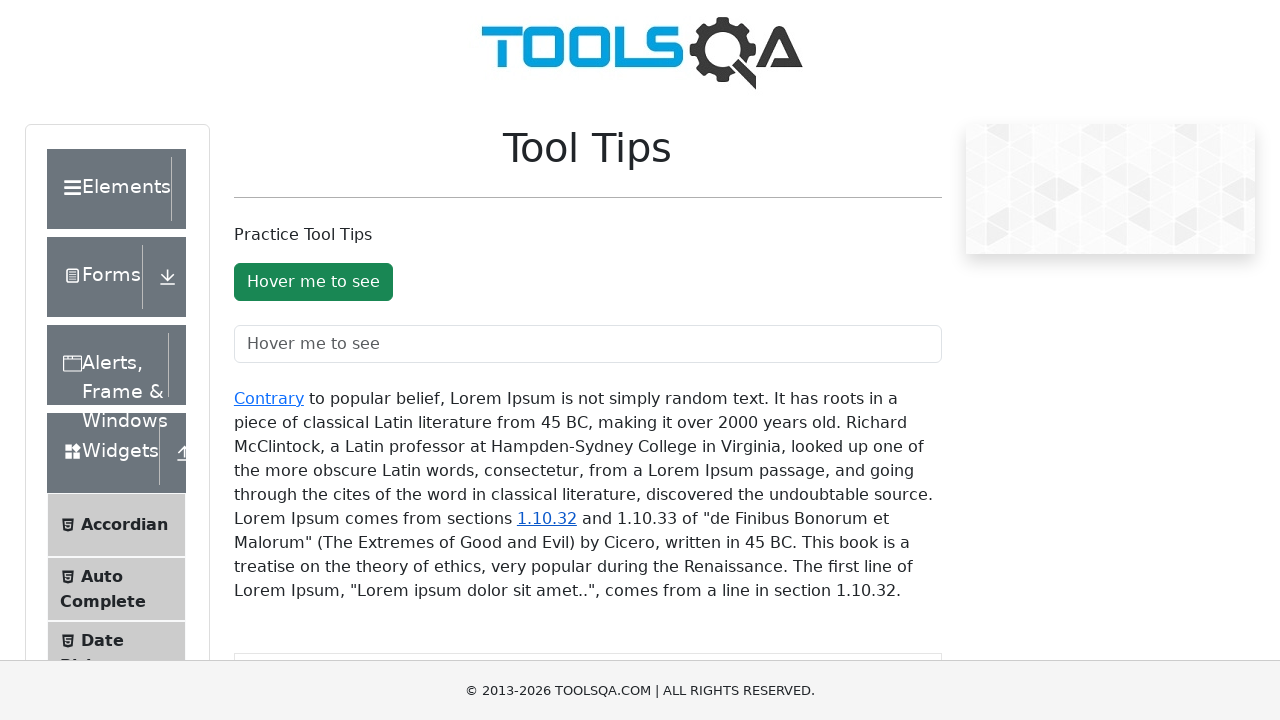

Tooltip appeared and is visible
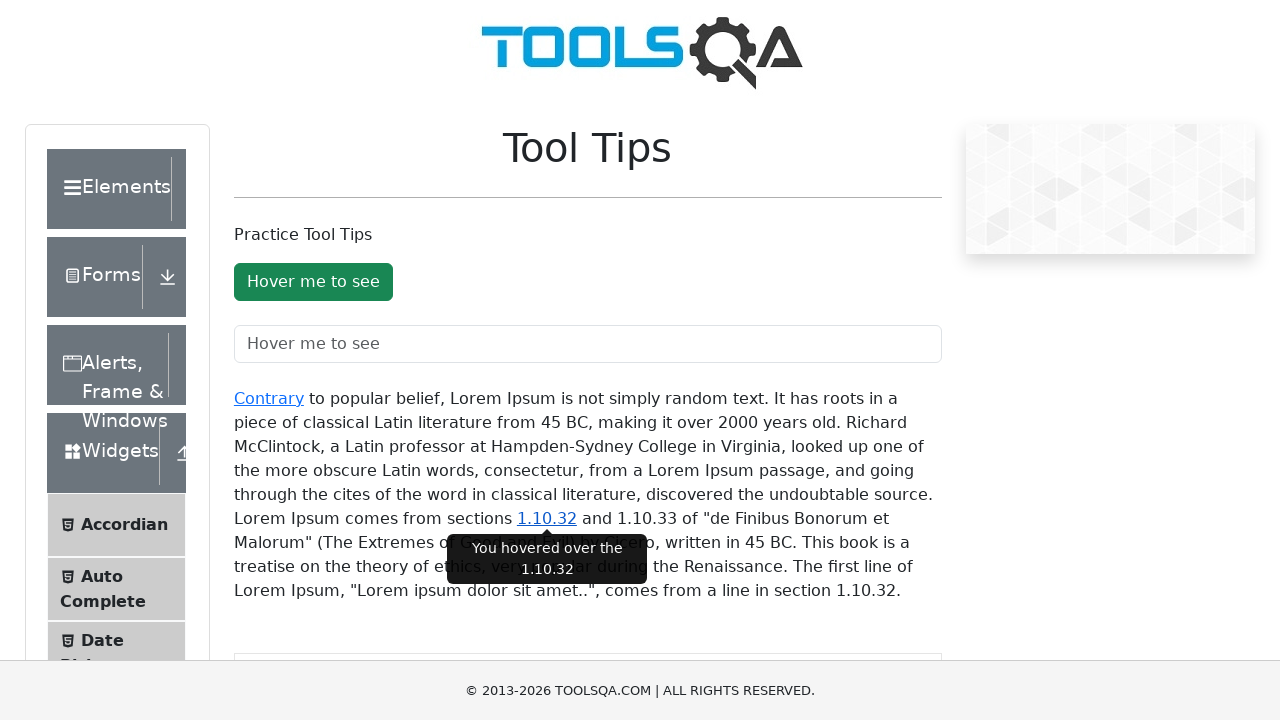

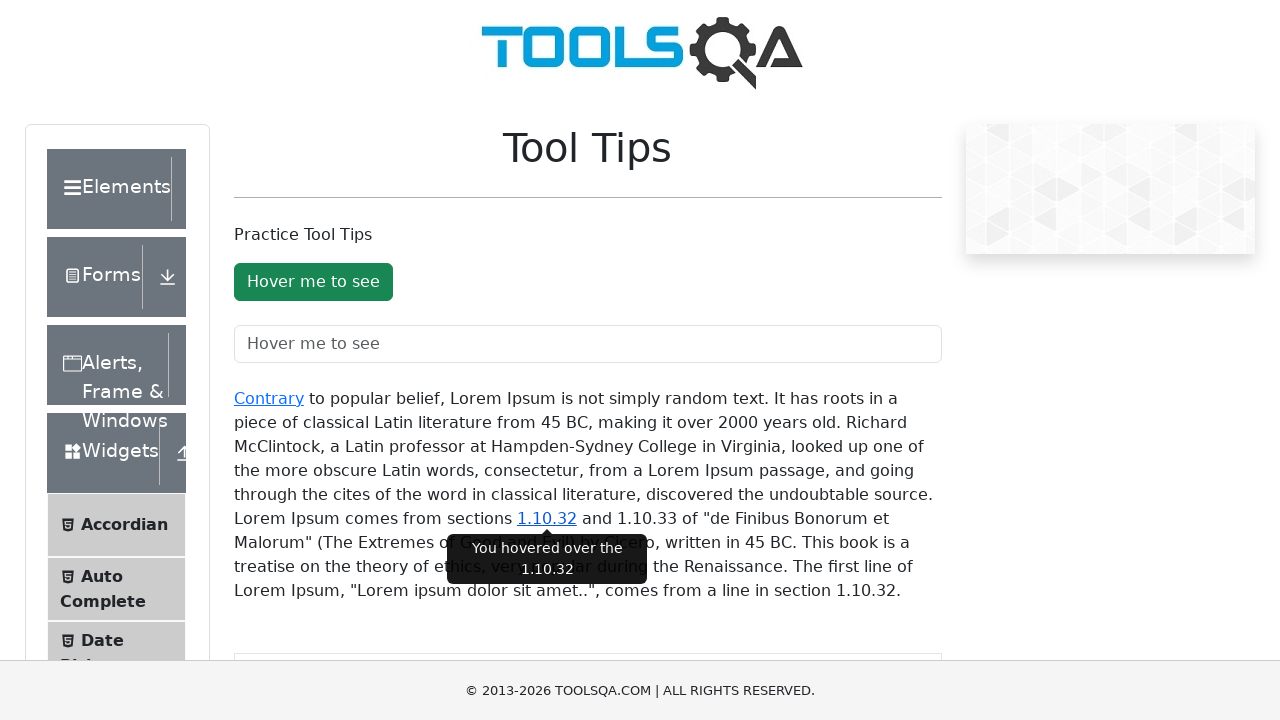